Tests the "My GitHub" hyperlink by clicking it and verifying navigation to the GitHub profile page

Starting URL: https://alexander-berg.github.io

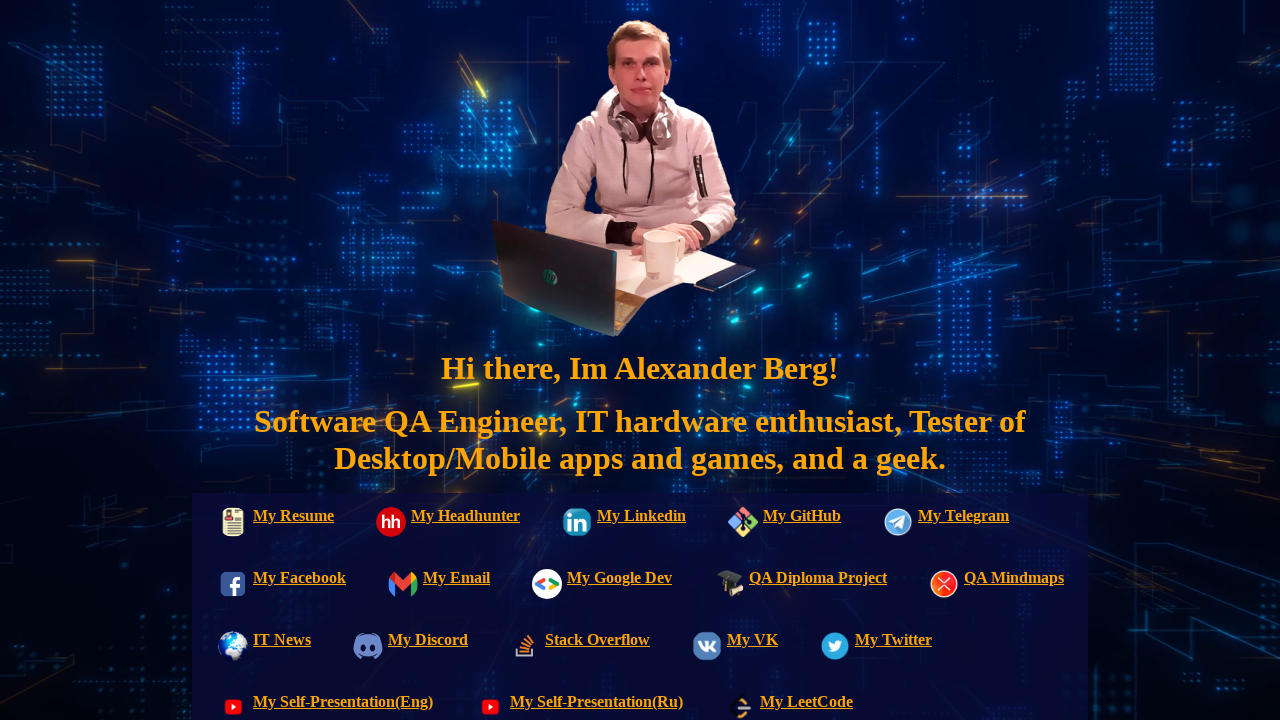

Waited for 'My GitHub' link to be visible on the page
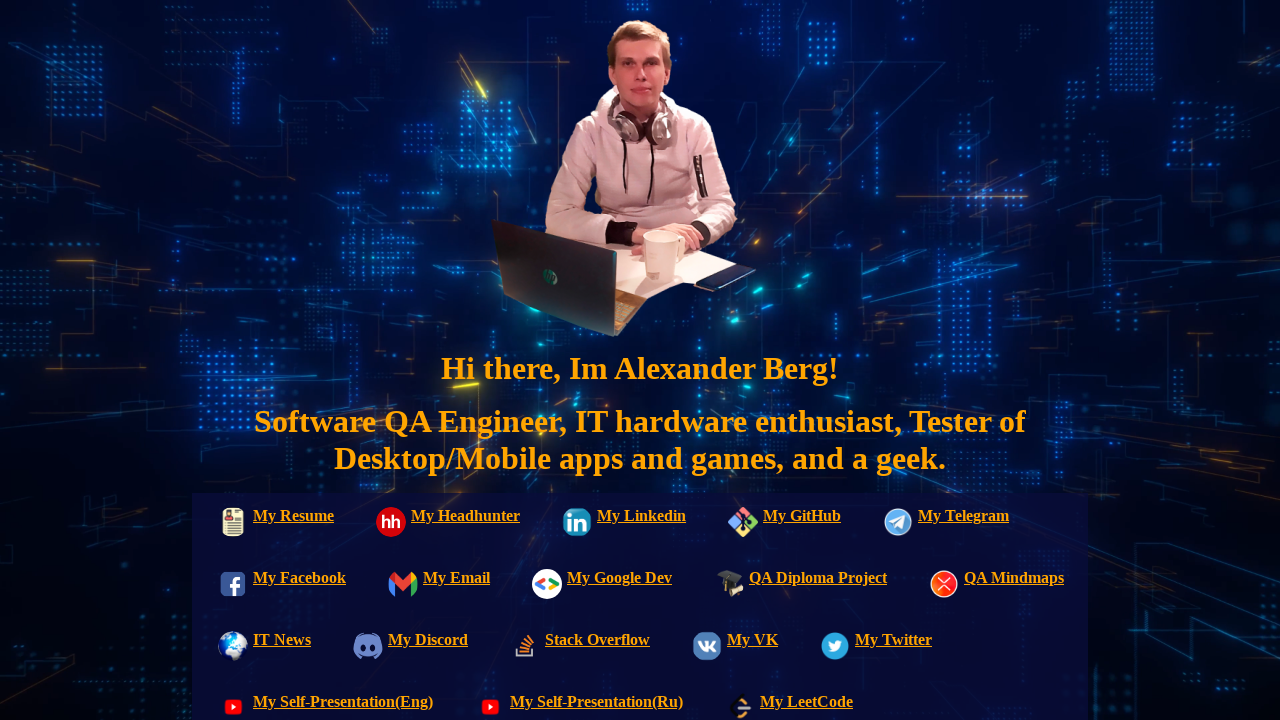

Clicked on 'My GitHub' hyperlink at (780, 524) on text=My GitHub
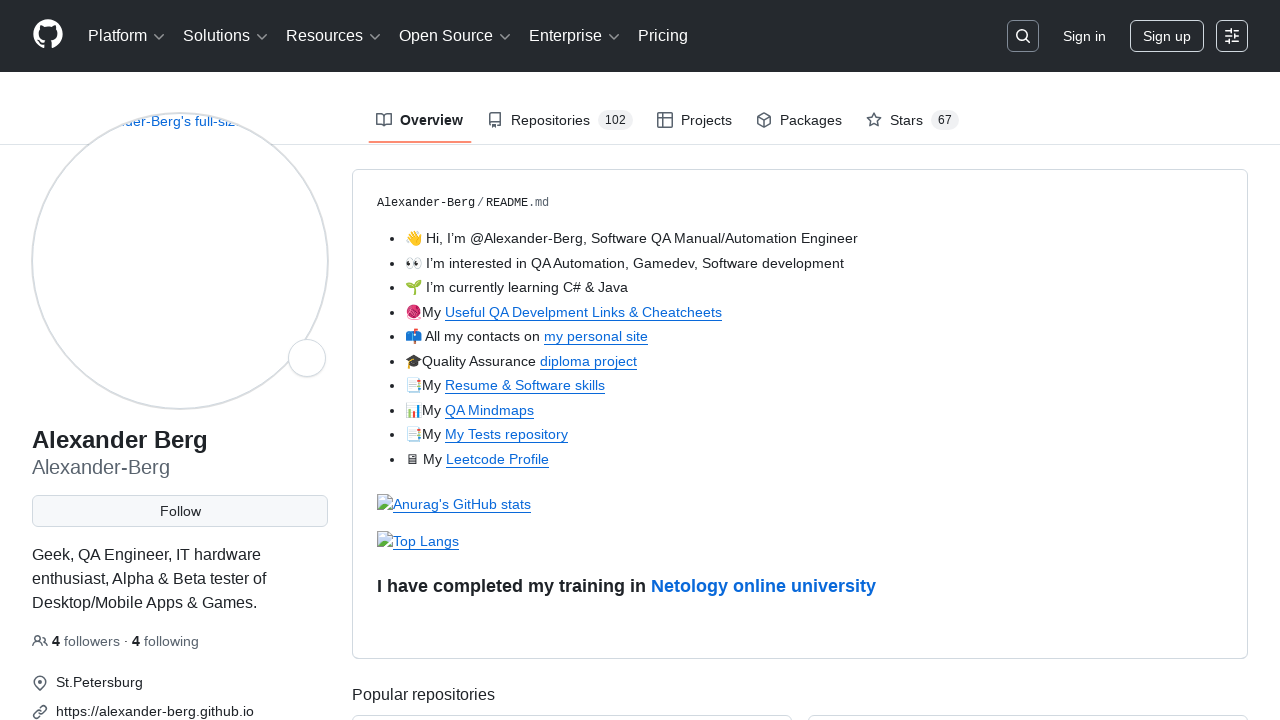

Successfully navigated to GitHub profile page and verified content loaded
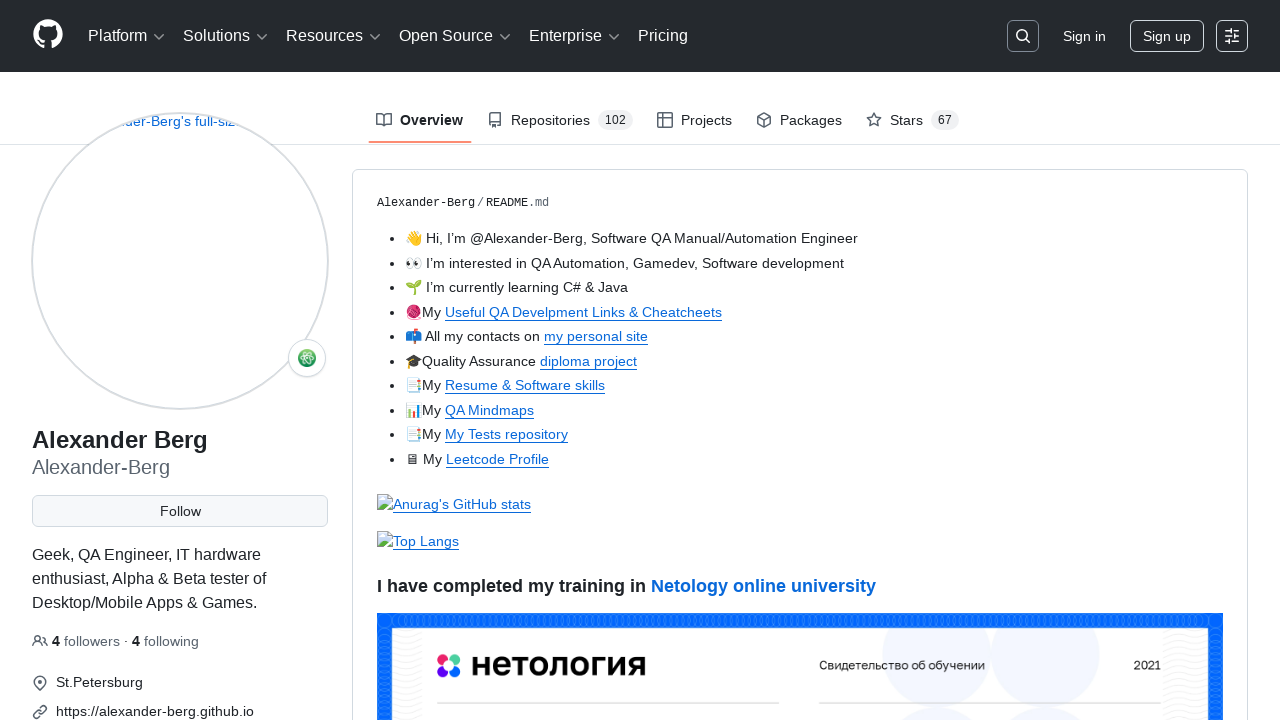

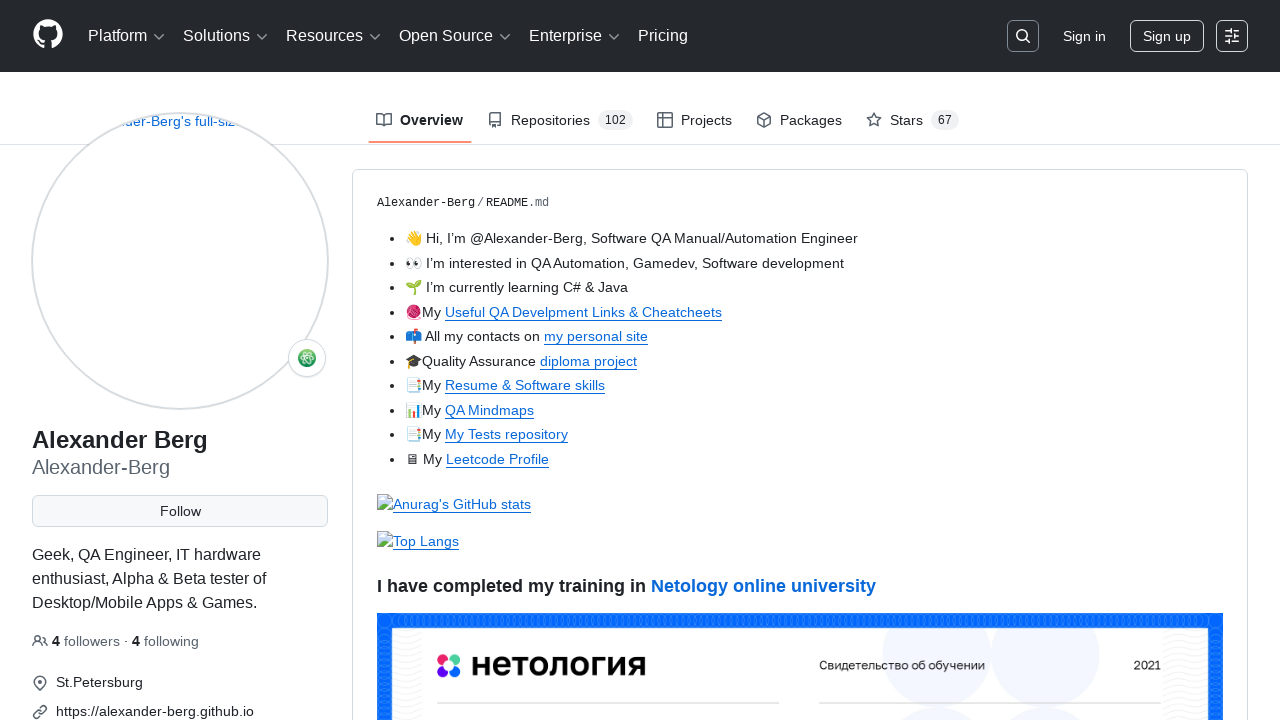